Tests dynamic controls functionality by clicking a checkbox, removing it, verifying it's gone, then enabling a text input field and typing into it.

Starting URL: http://the-internet.herokuapp.com/dynamic_controls

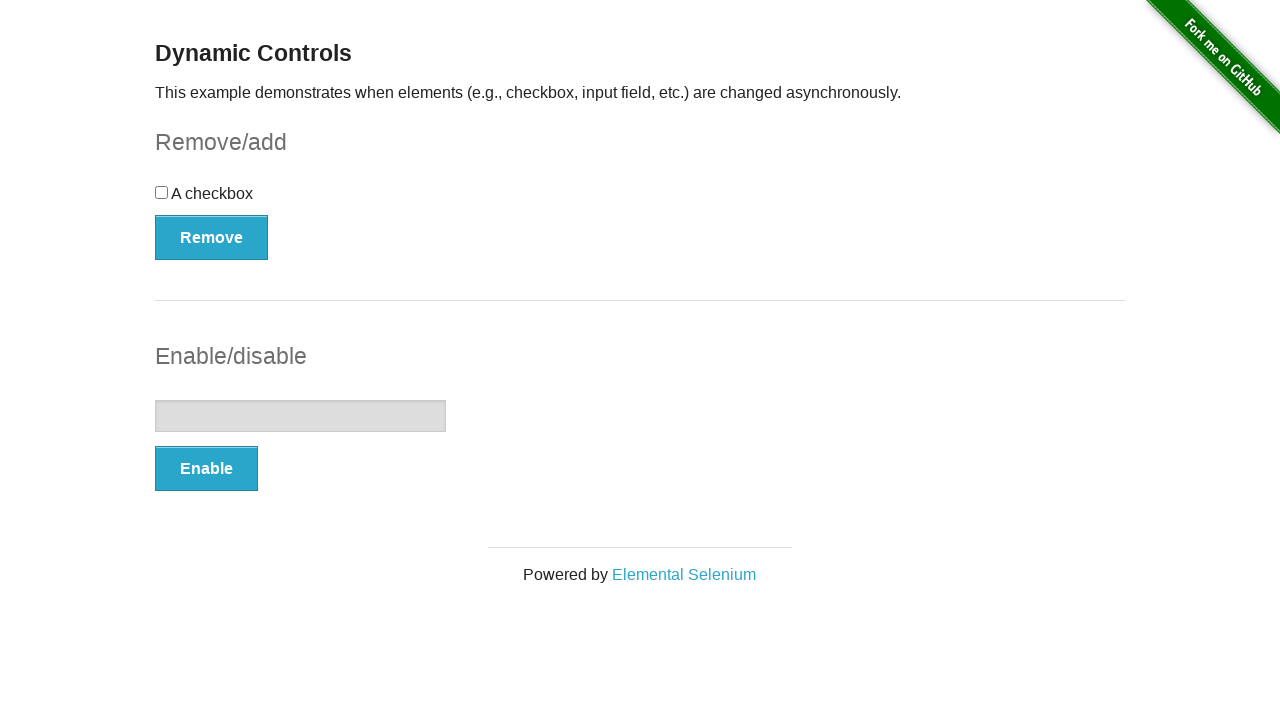

Clicked the checkbox at (162, 192) on input[type='checkbox']
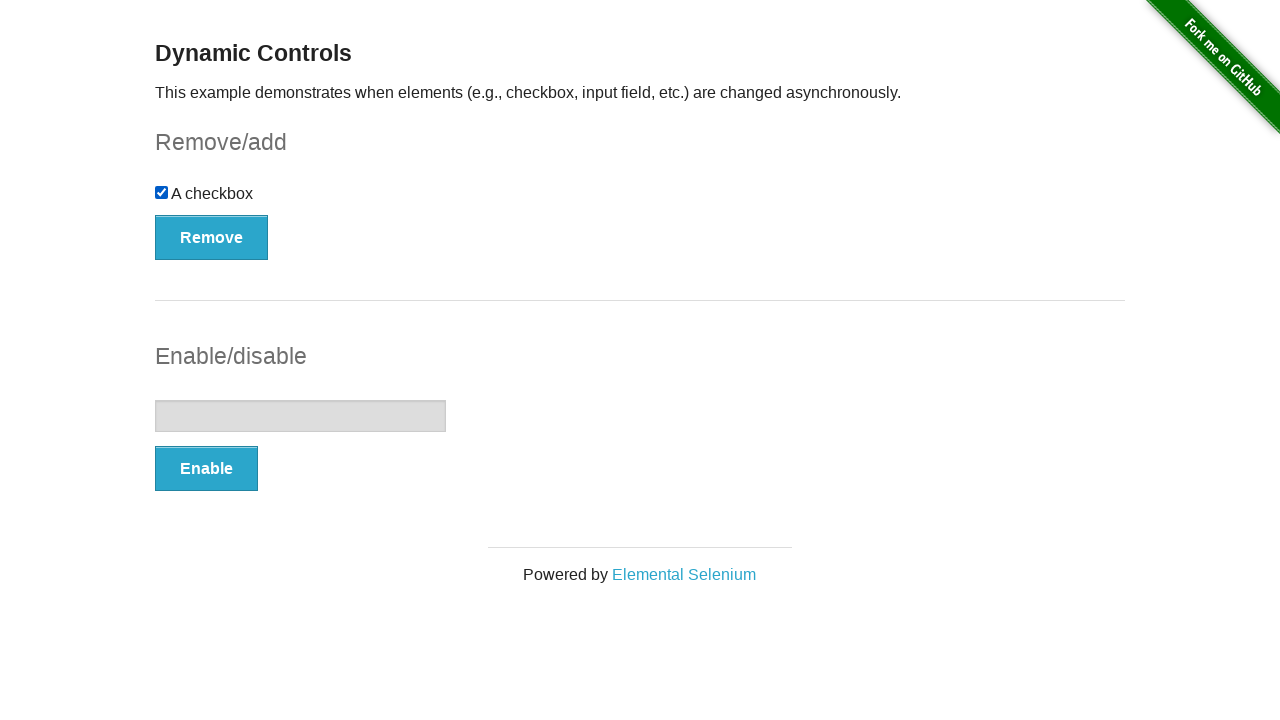

Clicked the Remove button to remove the checkbox at (212, 237) on xpath=//button[text()='Remove']
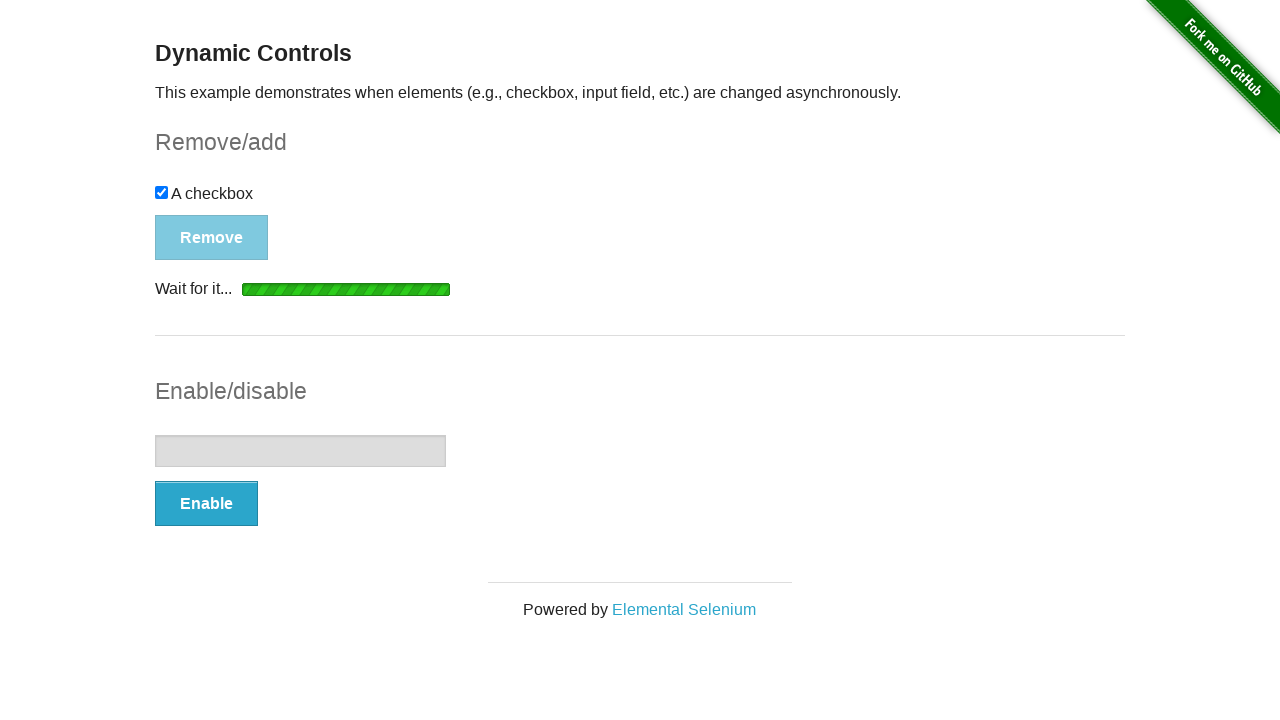

Waited for removal message to appear
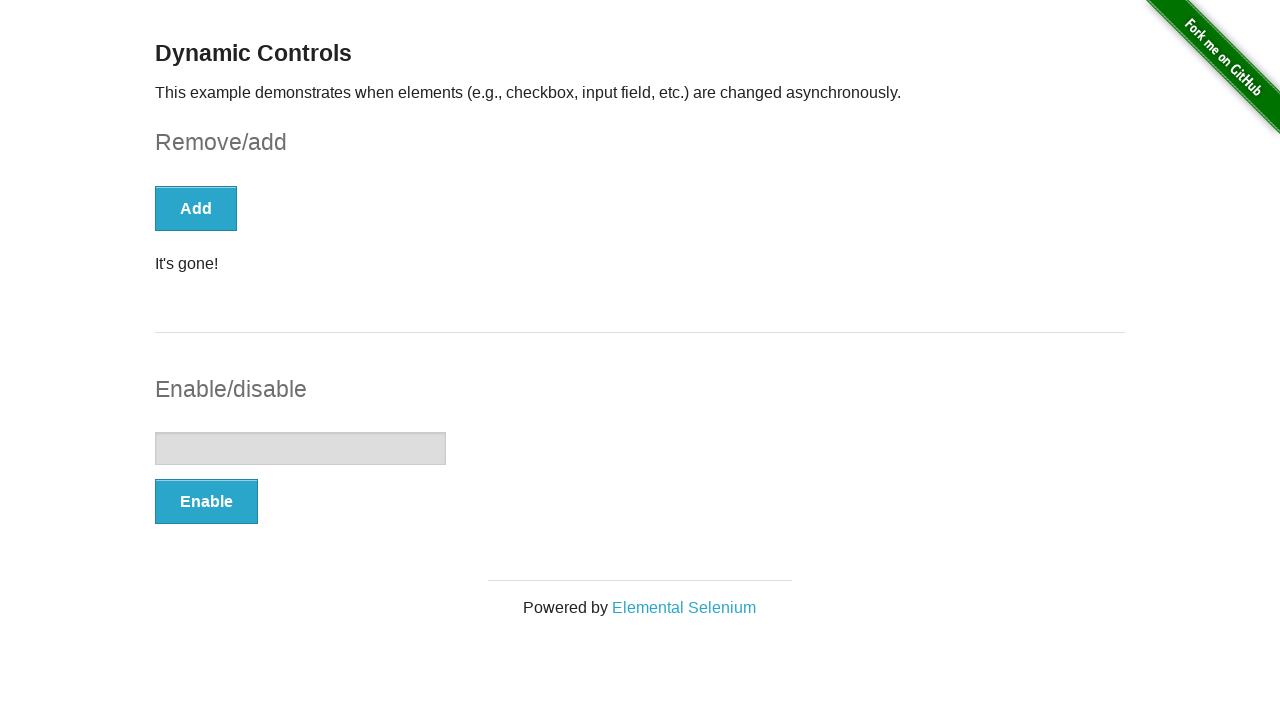

Verified checkbox is no longer present
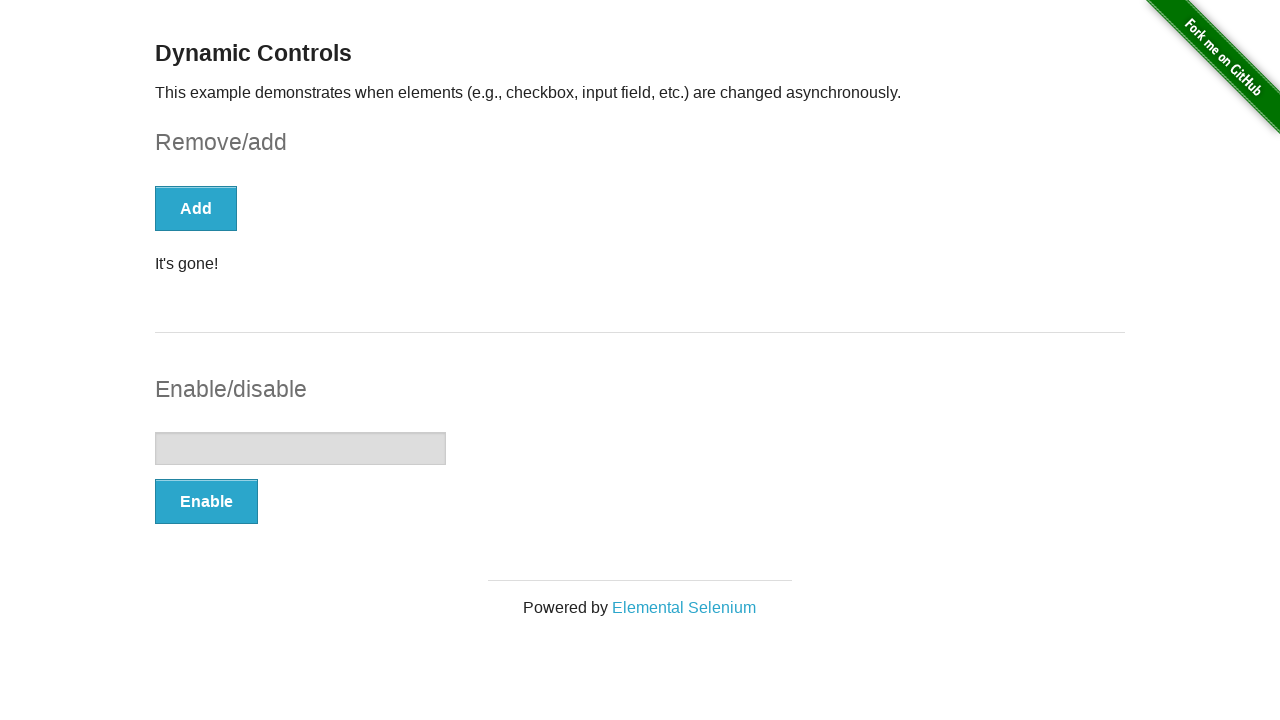

Verified text input is disabled initially
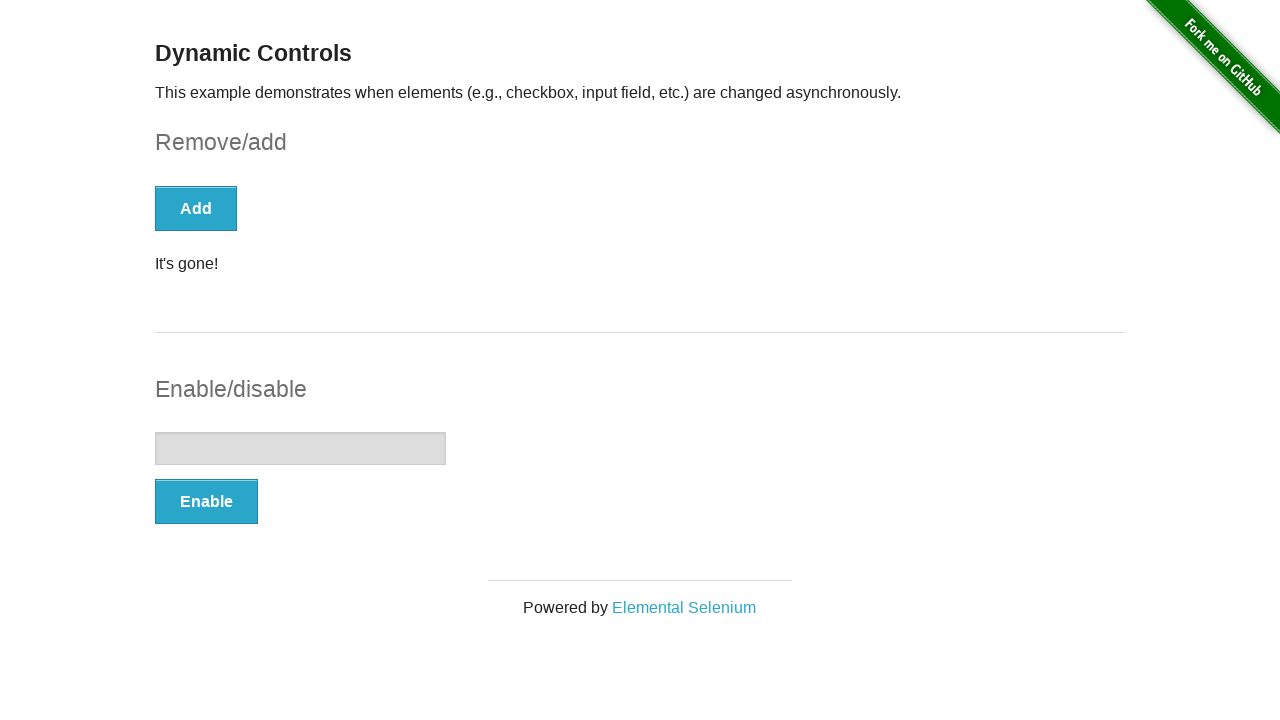

Clicked the Enable button to enable the text input at (206, 501) on xpath=//button[text()='Enable']
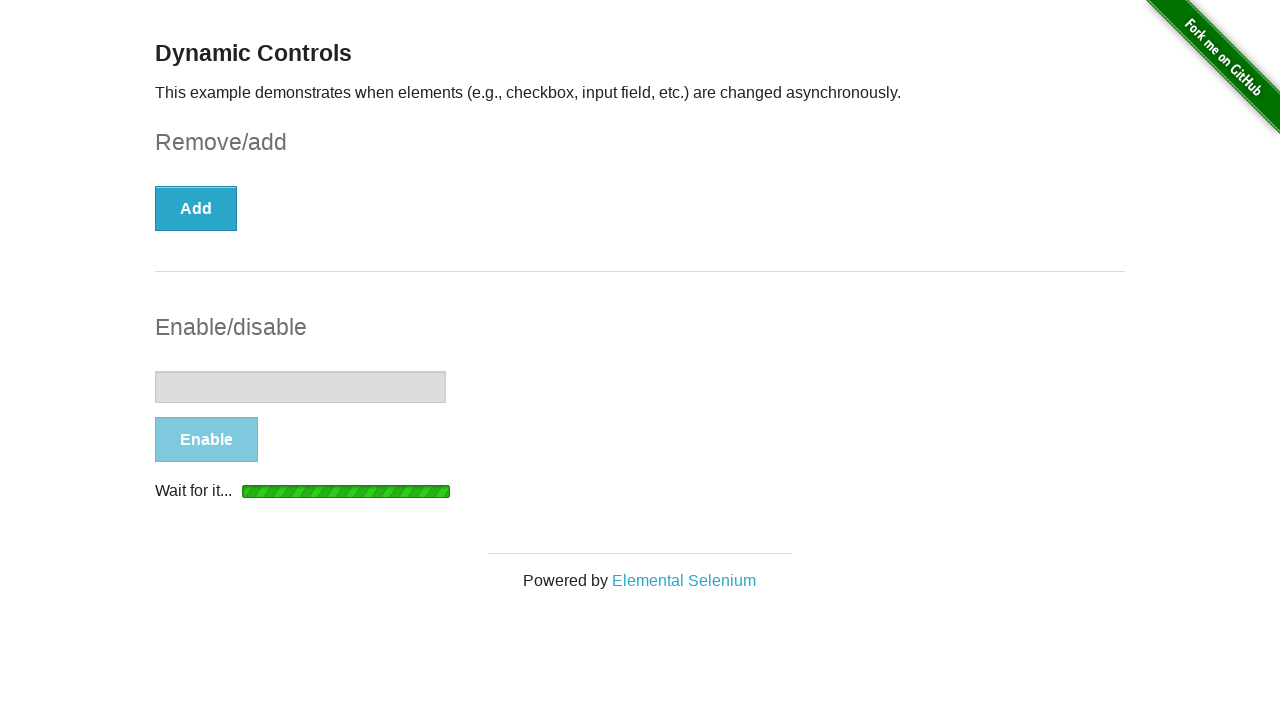

Waited for enable message to appear
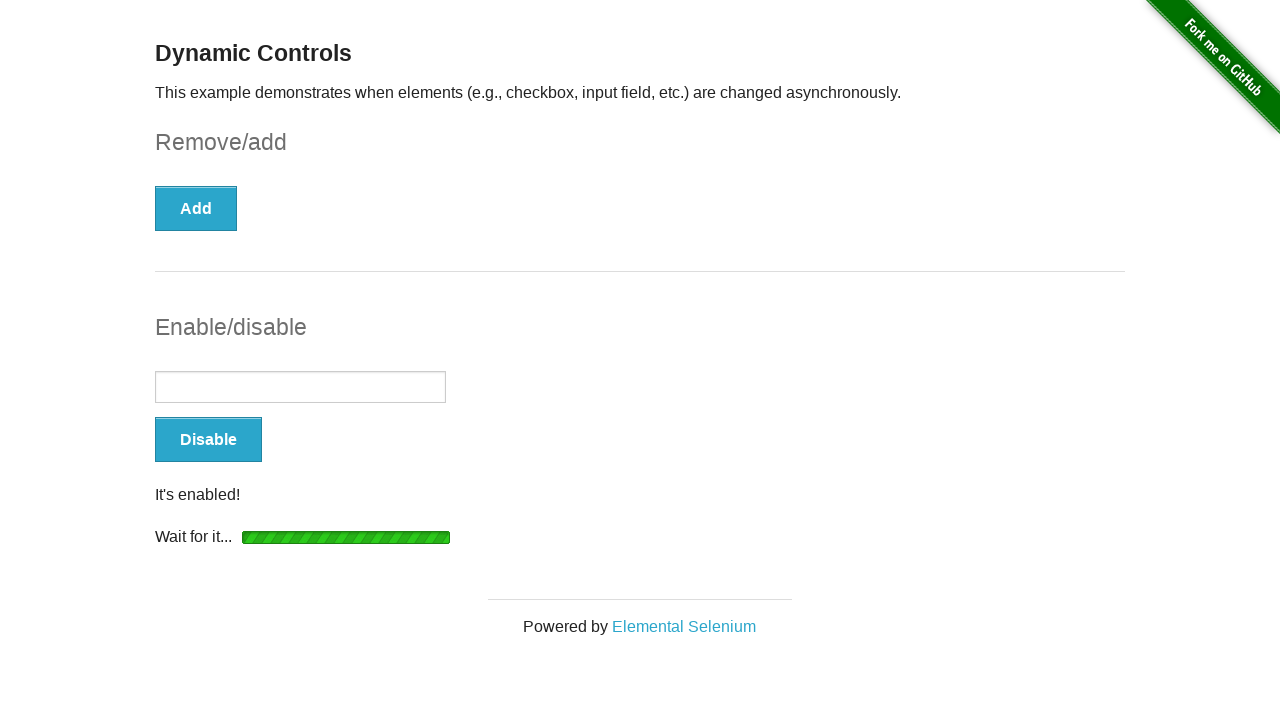

Filled text input with value '11' on input[type='text']
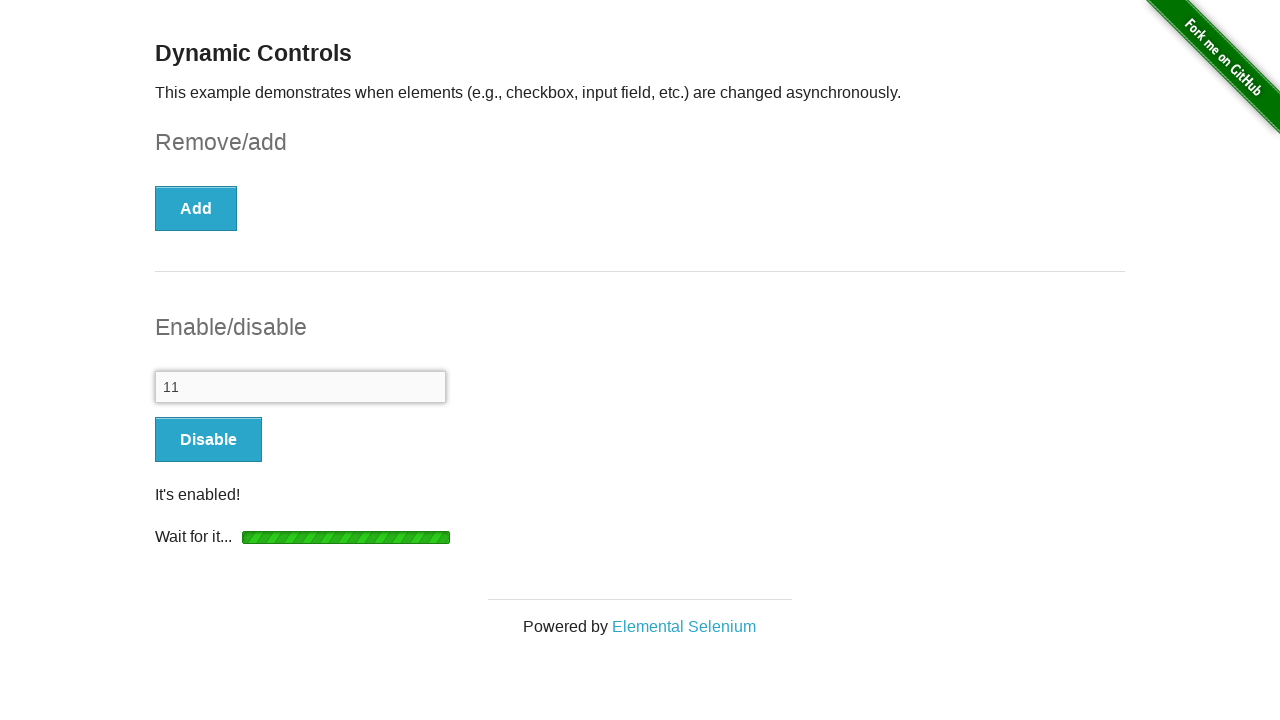

Verified text input contains the value '11'
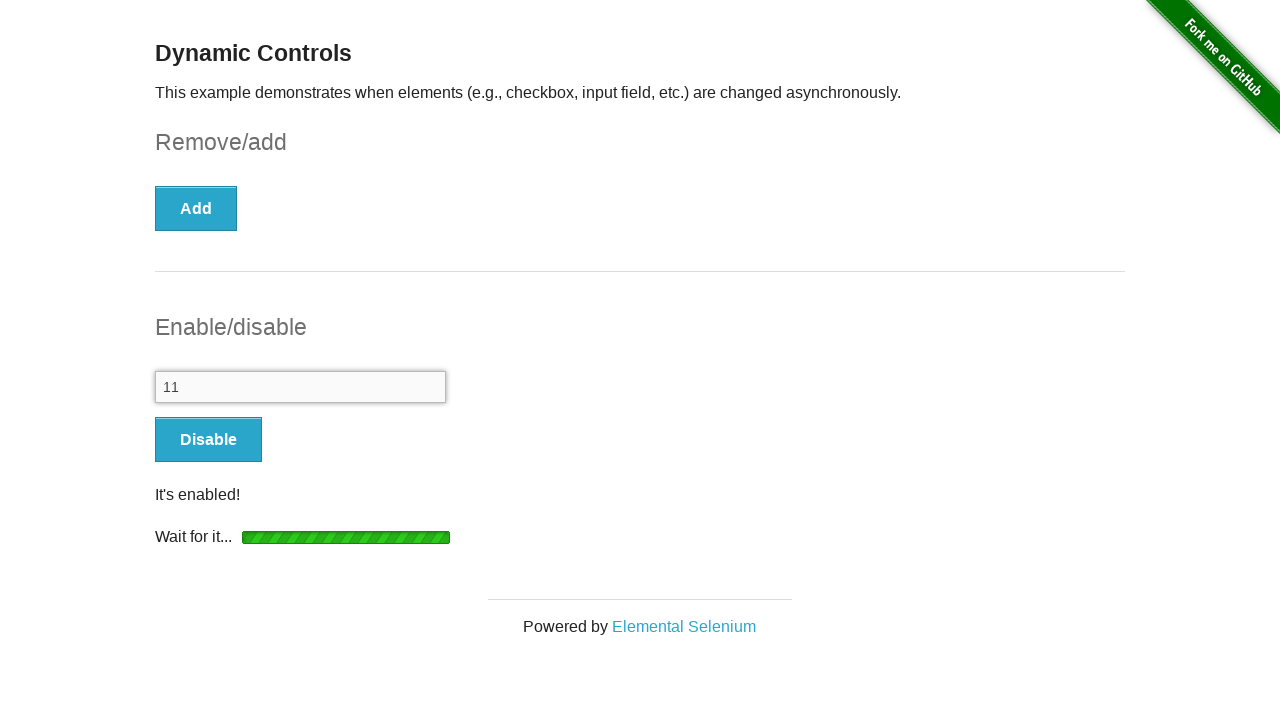

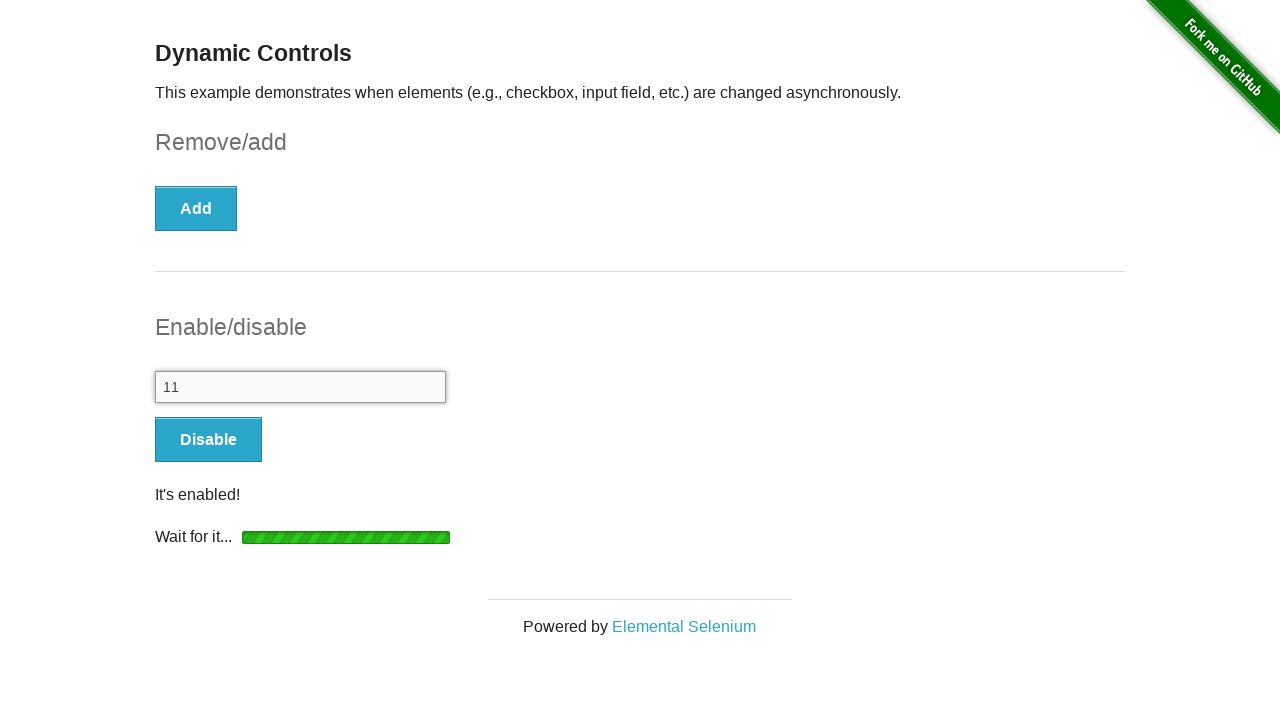